Tests dynamic element appearance by clicking a button and verifying that a paragraph element appears with the expected Polish text "Dopiero się pojawiłem!" (I just appeared!)

Starting URL: https://testeroprogramowania.github.io/selenium/wait2.html

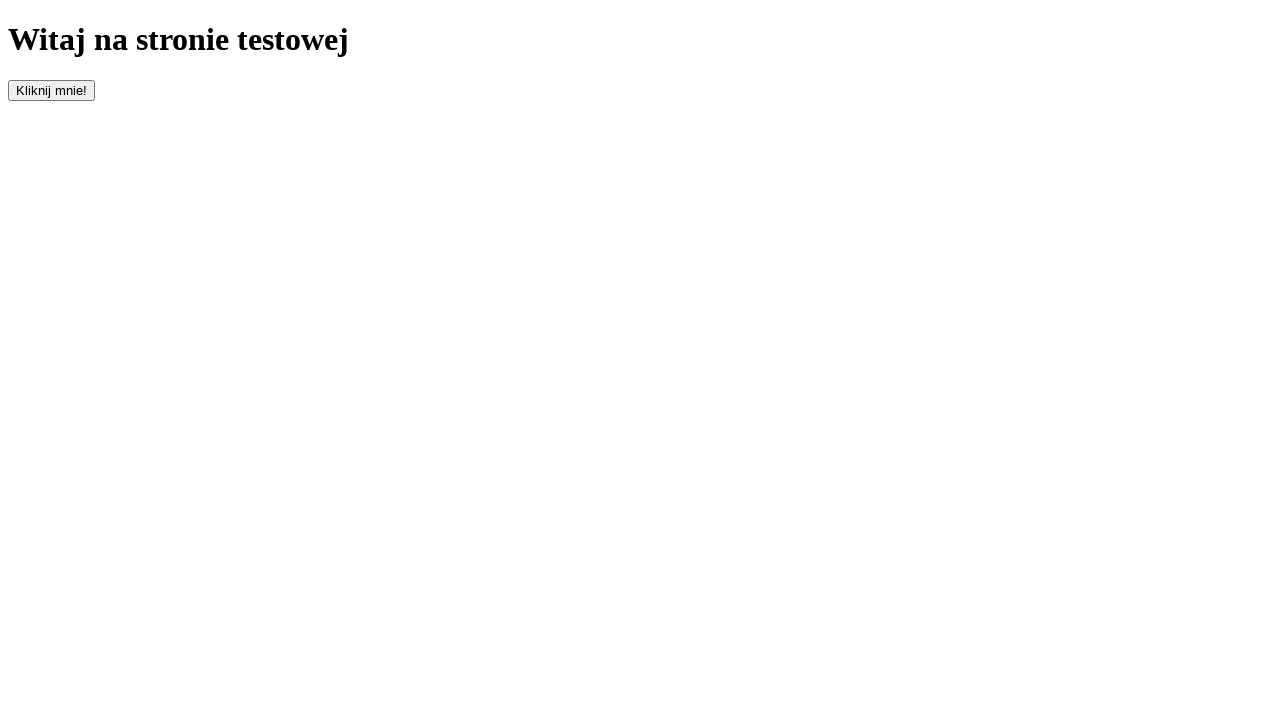

Clicked button with id 'clickOnMe' to trigger element appearance at (52, 90) on #clickOnMe
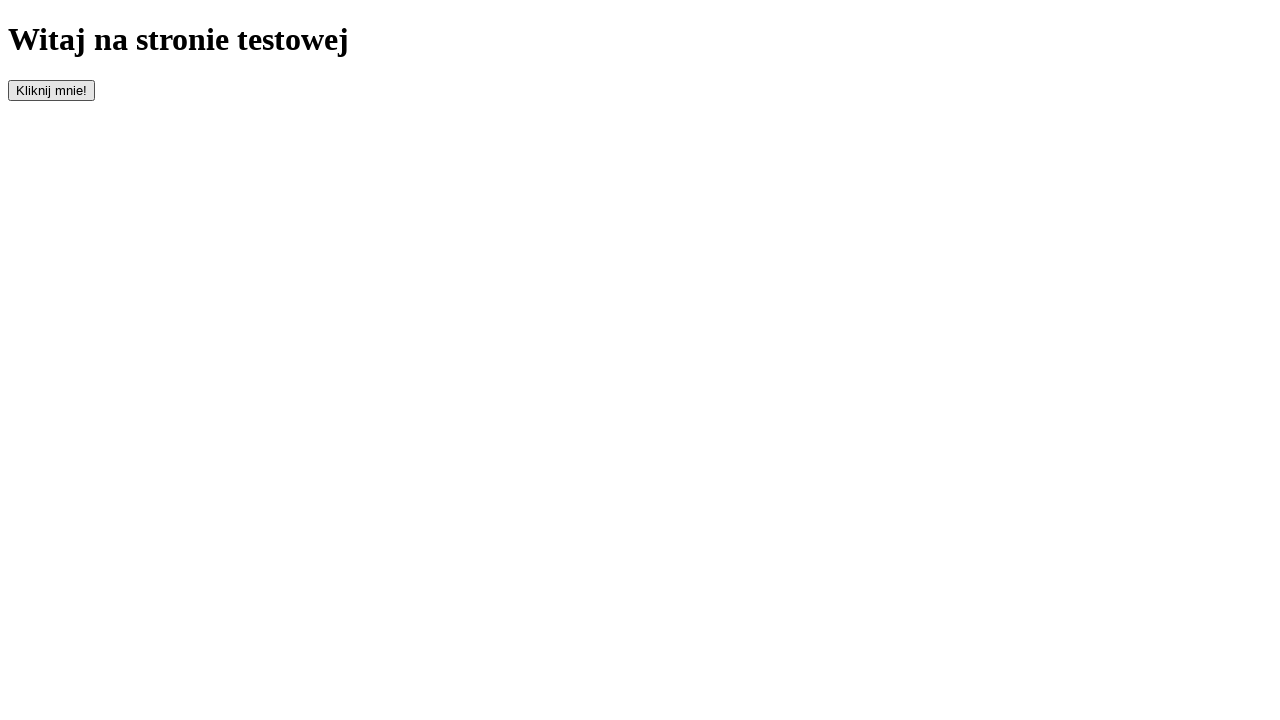

Waited for paragraph element to appear
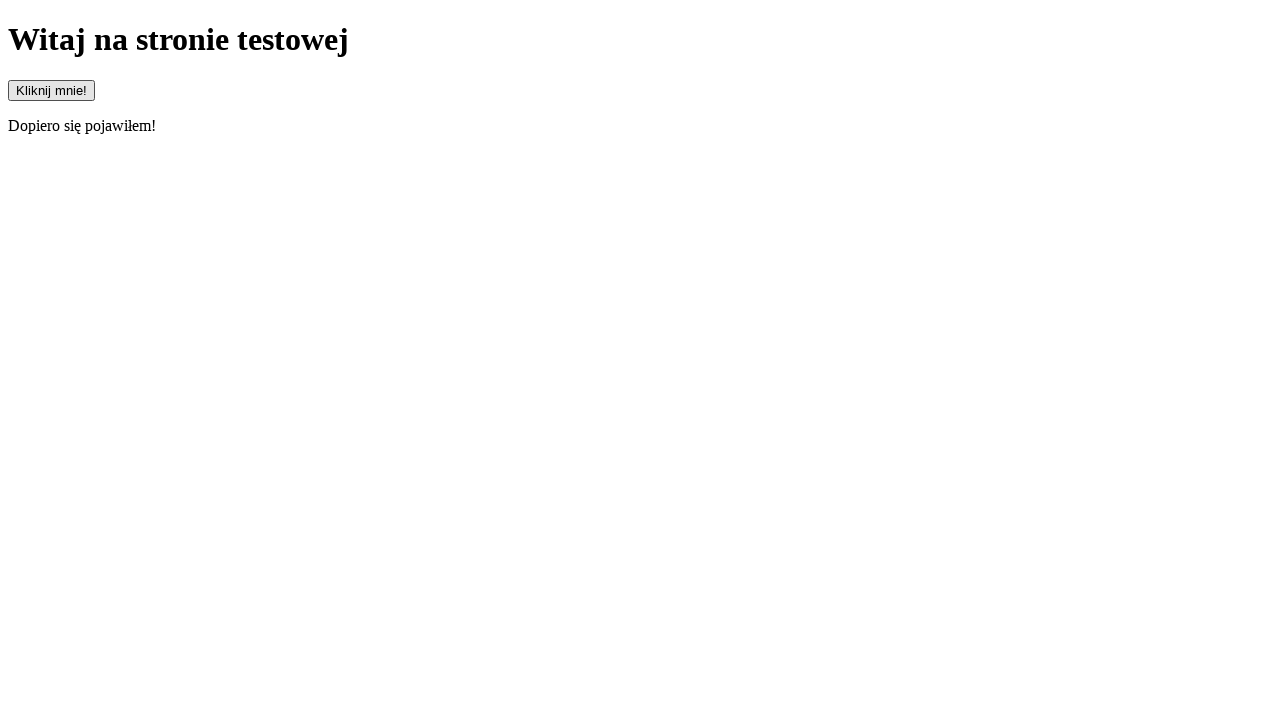

Retrieved paragraph text content
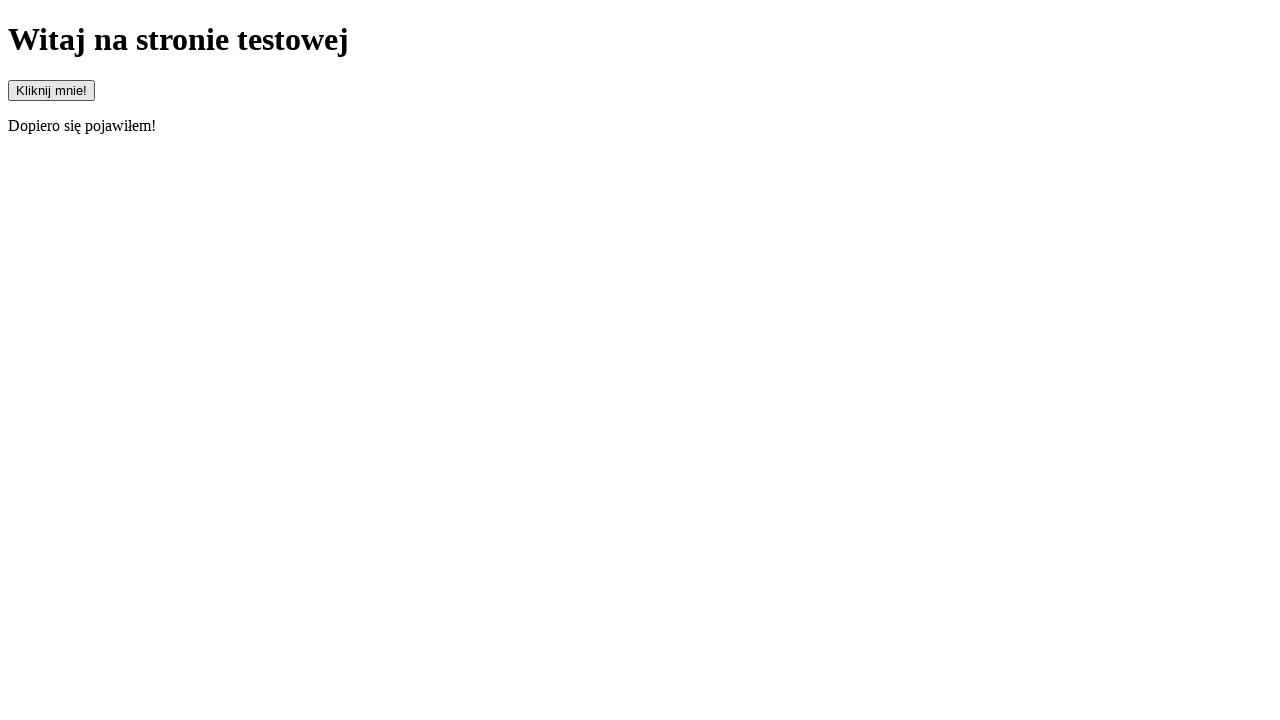

Verified paragraph contains expected Polish text 'Dopiero się pojawiłem!'
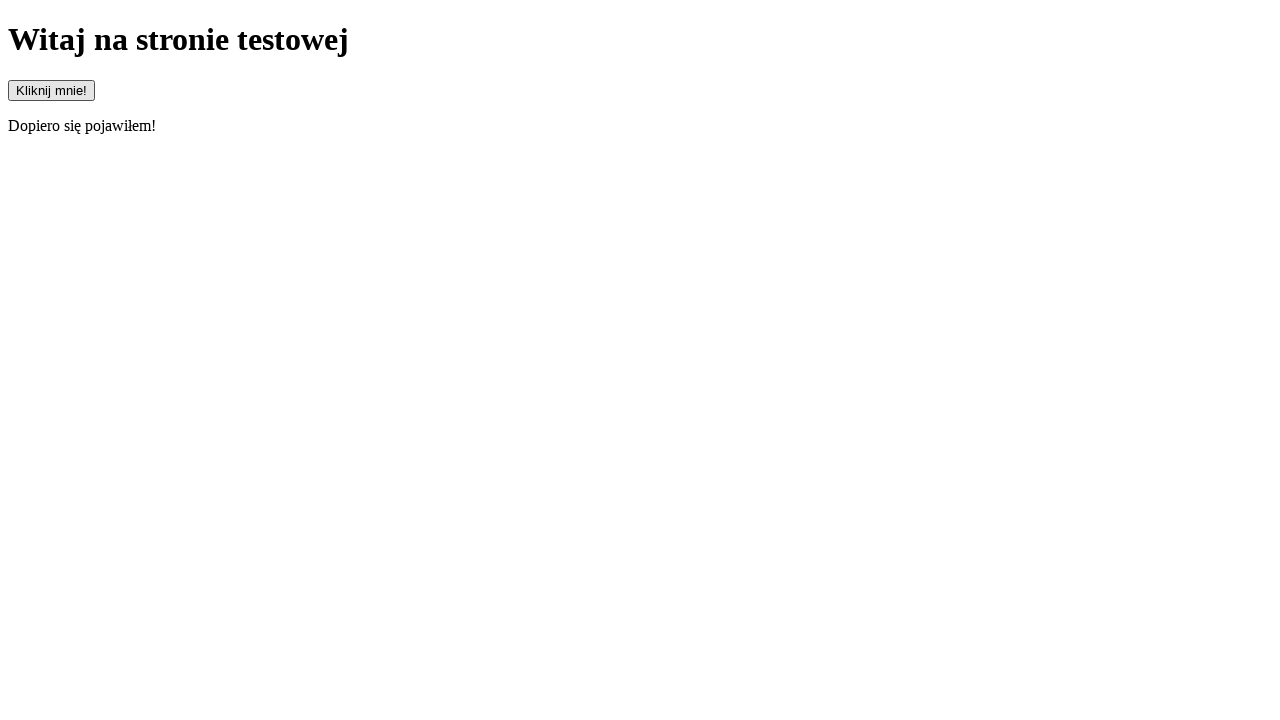

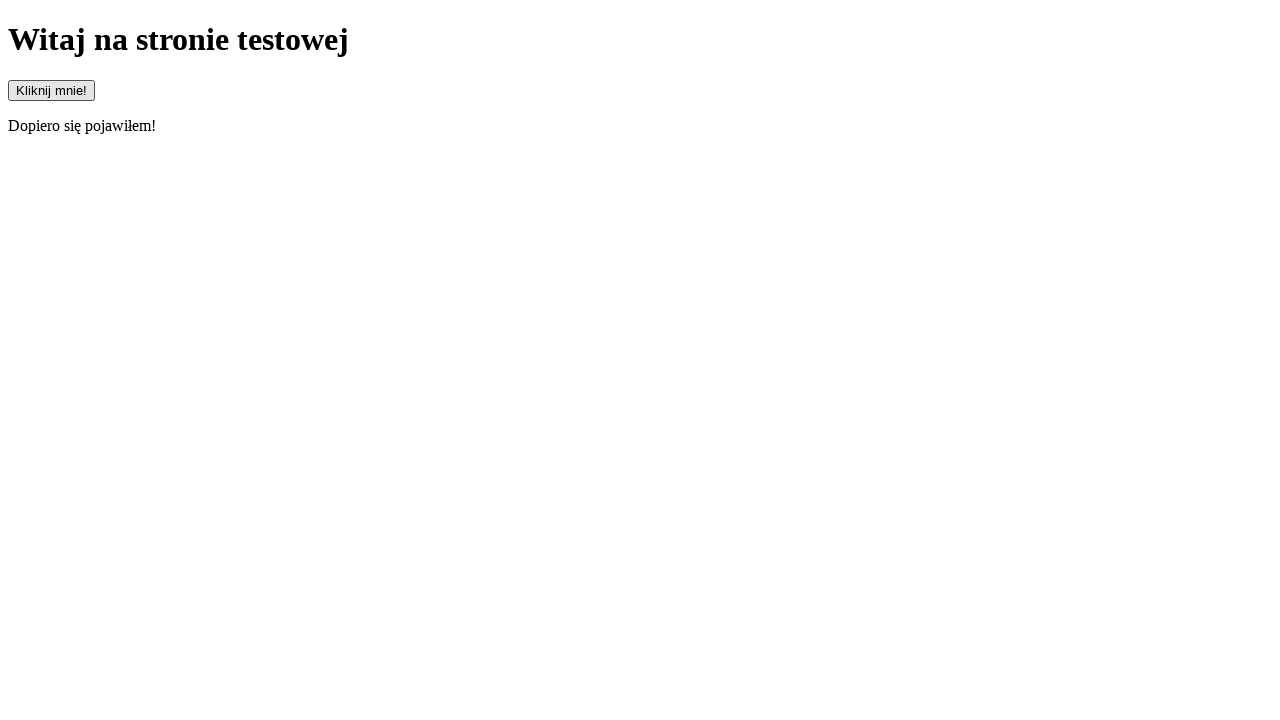